Tests that after clicking Start and the hidden text appears, the Start button becomes hidden and is no longer interactable.

Starting URL: https://the-internet.herokuapp.com/dynamic_loading/1

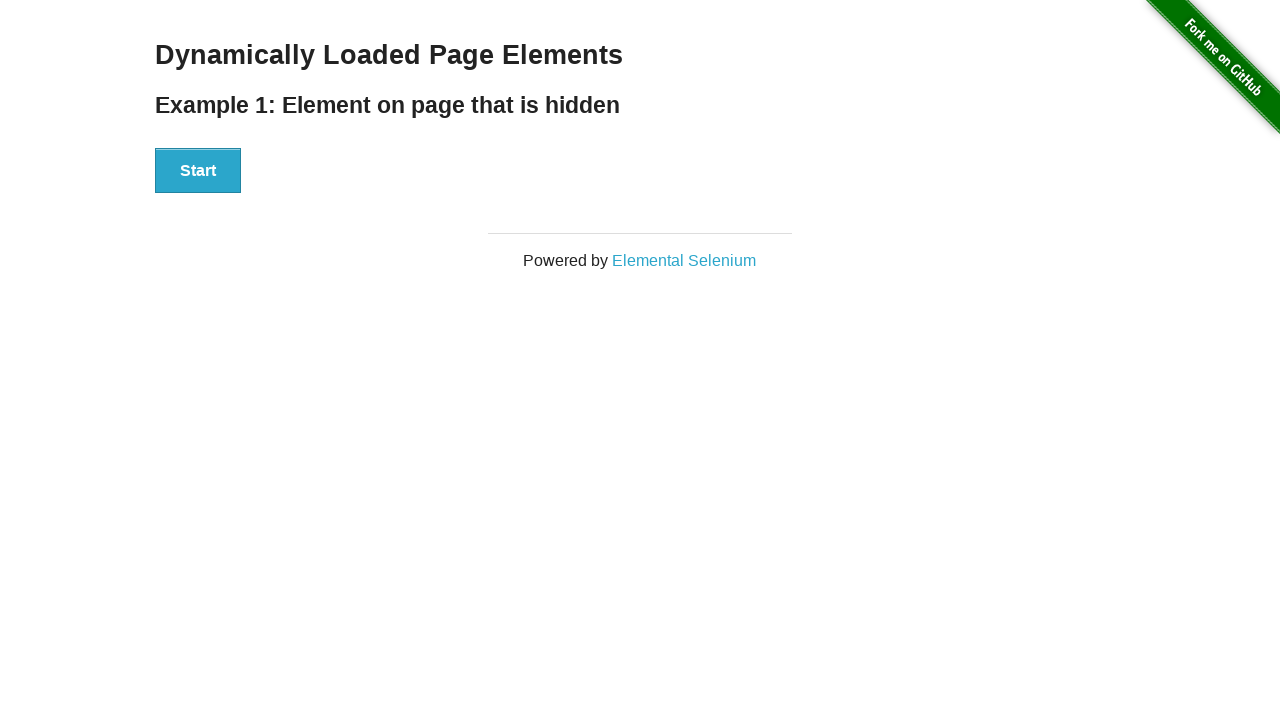

Clicked Start button to trigger dynamic loading at (198, 171) on xpath=//button[contains(text(),'Start')]
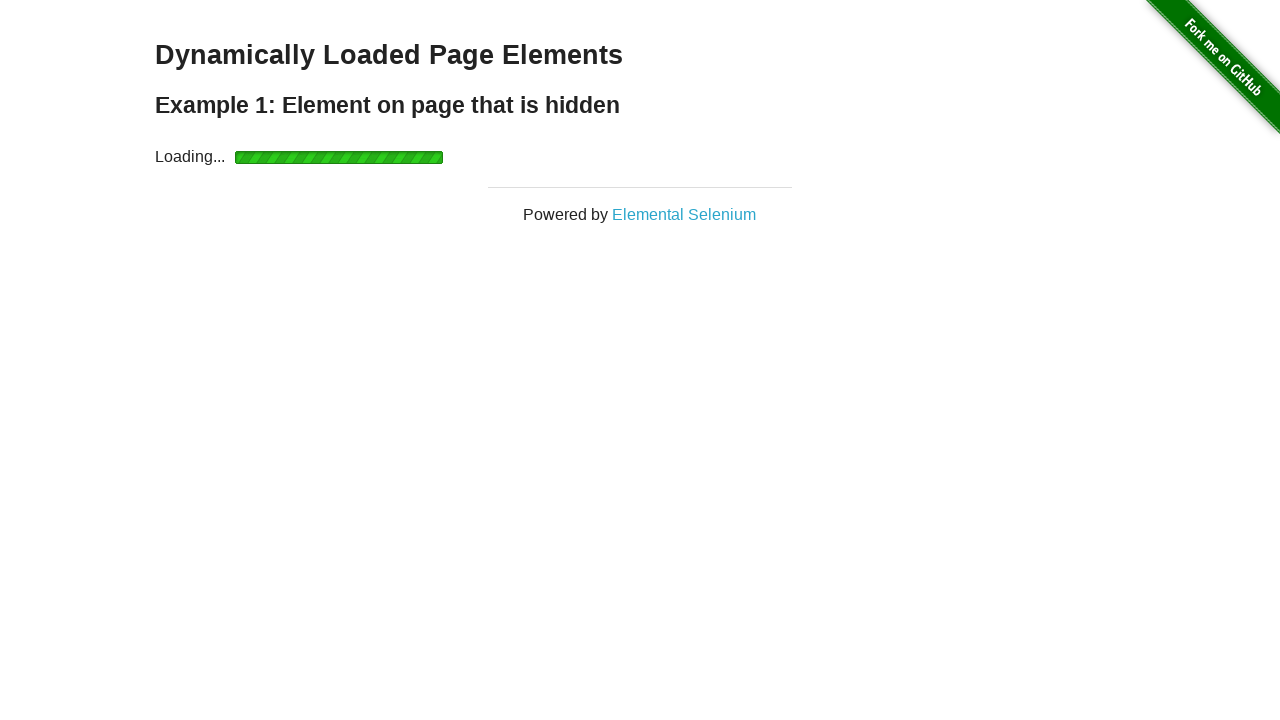

Hidden text 'Hello World!' became visible
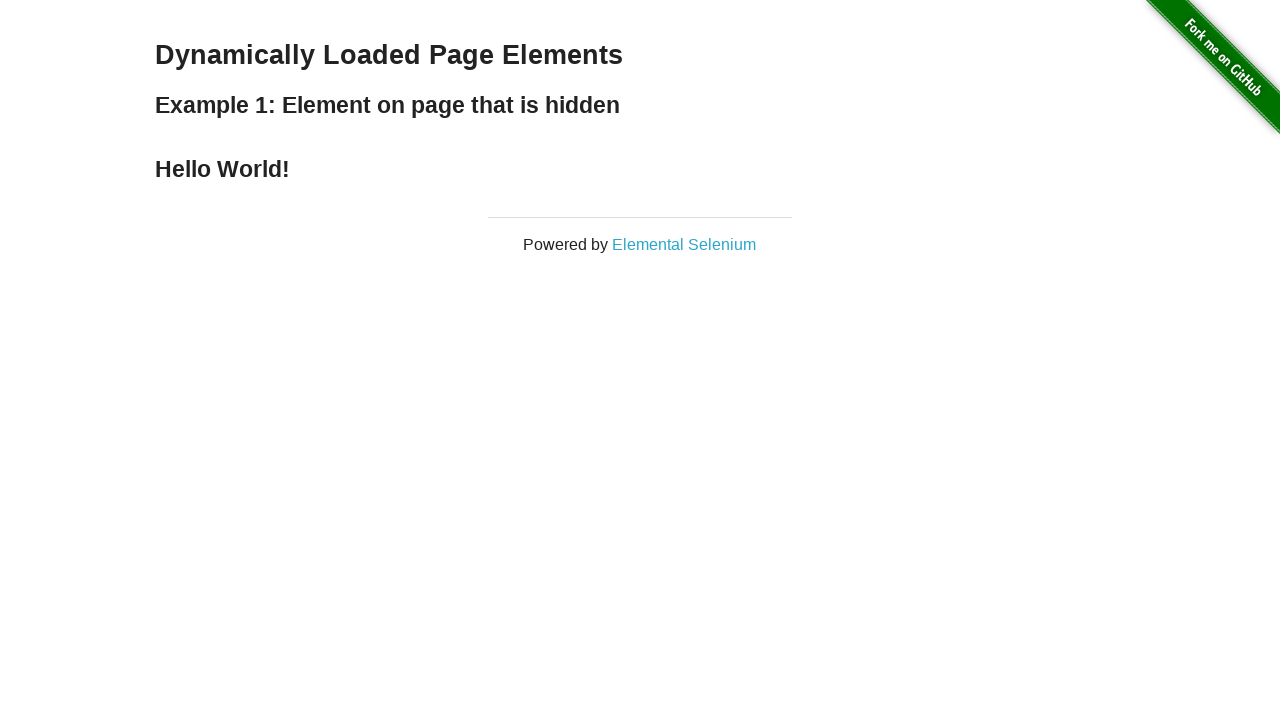

Retrieved hidden text content
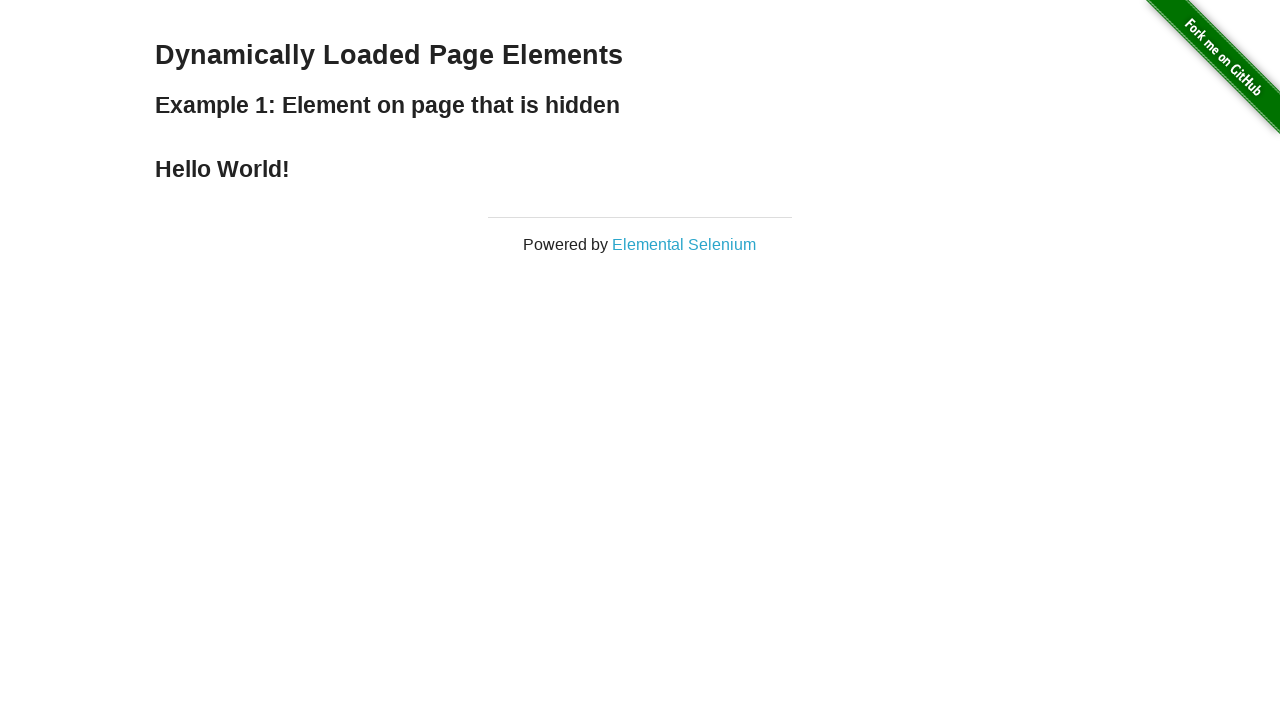

Verified hidden text equals 'Hello World!'
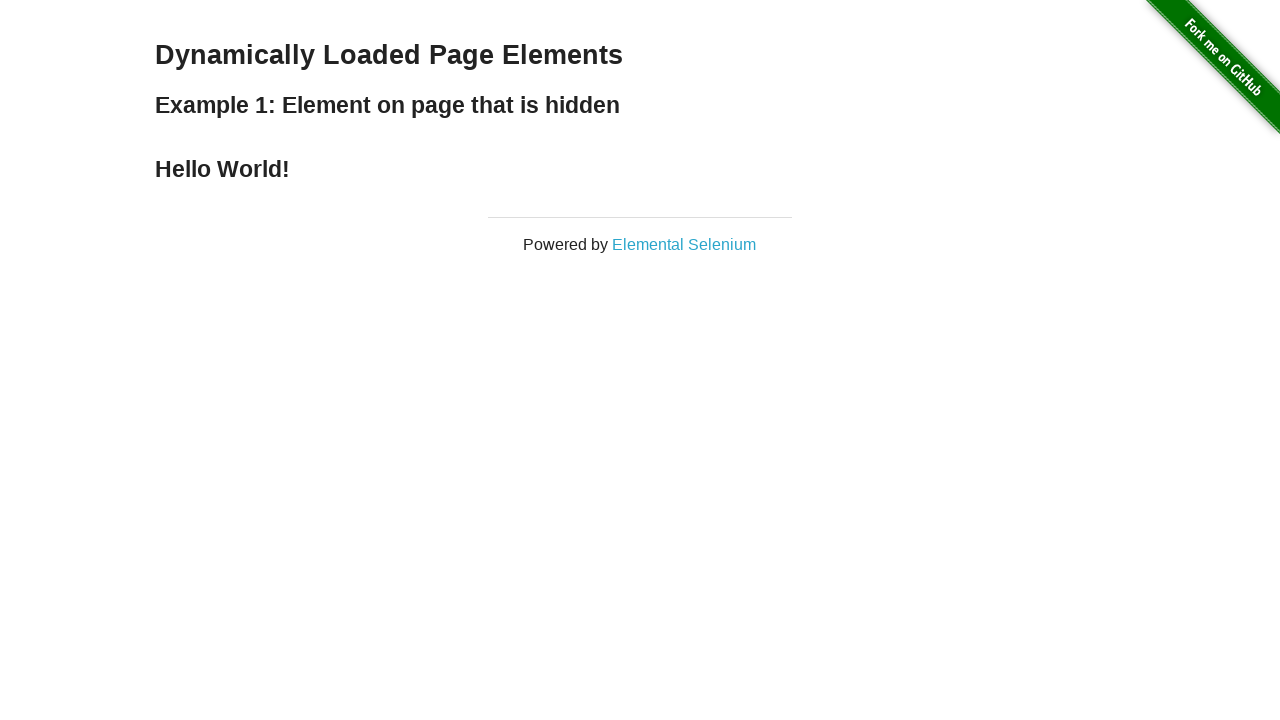

Located Start button element
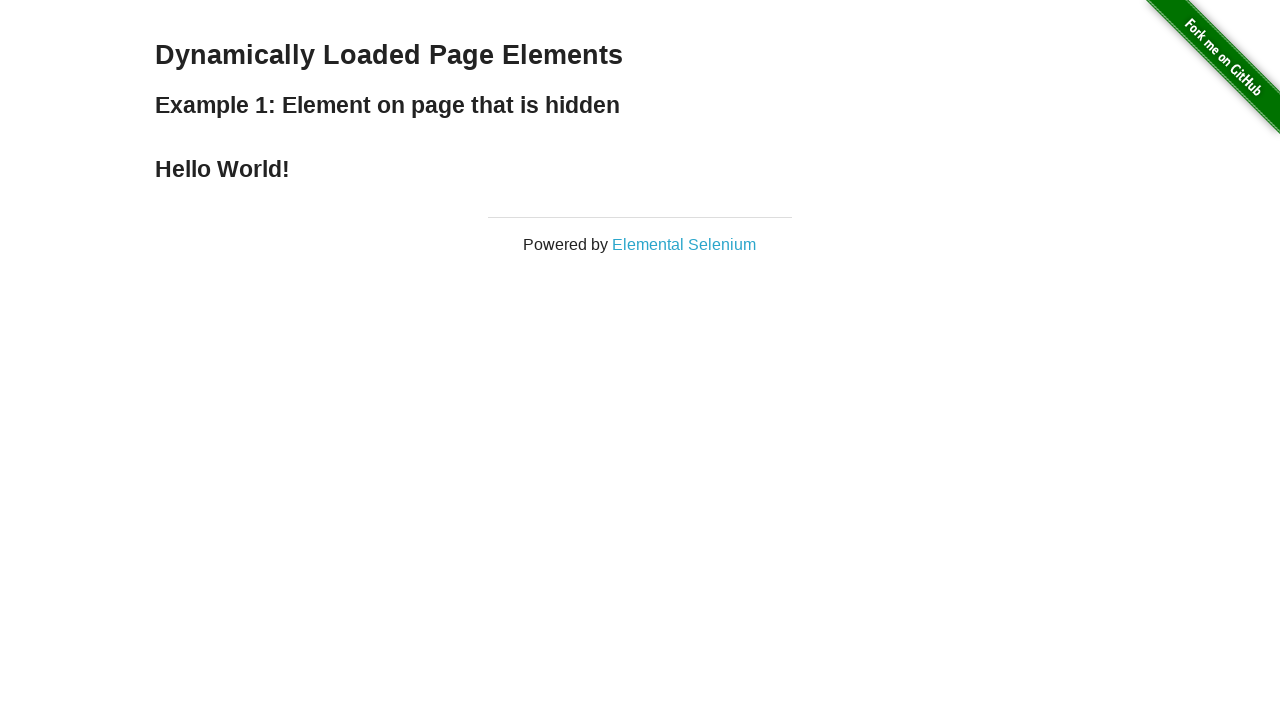

Verified Start button is no longer visible and interactable
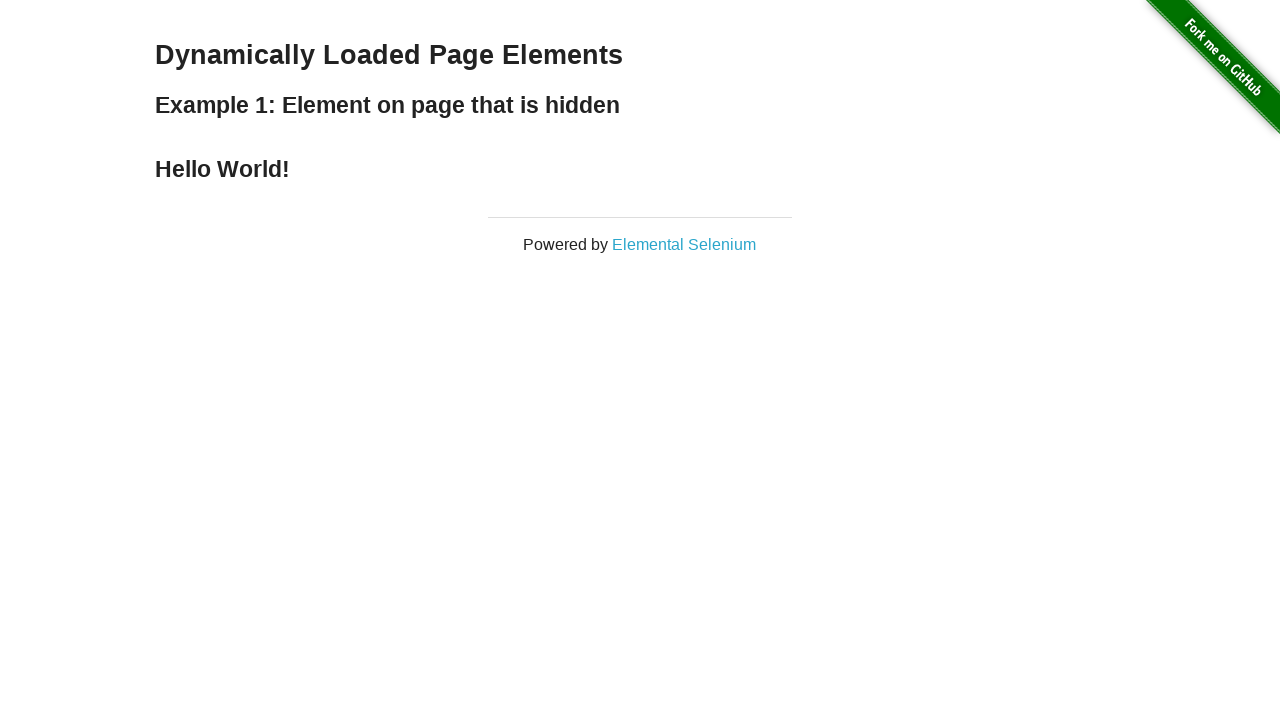

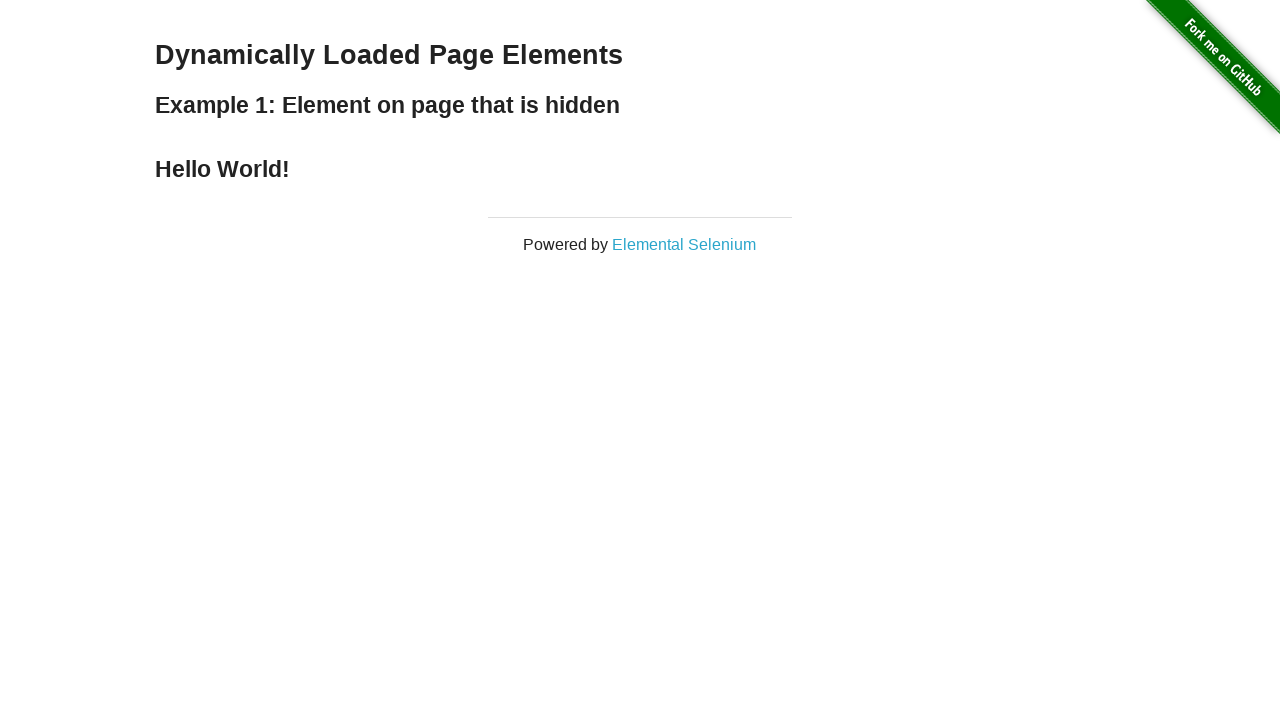